Navigates to a page with loading images and verifies that the calendar image element is present and has the correct source attribute

Starting URL: https://bonigarcia.dev/selenium-webdriver-java/loading-images.html

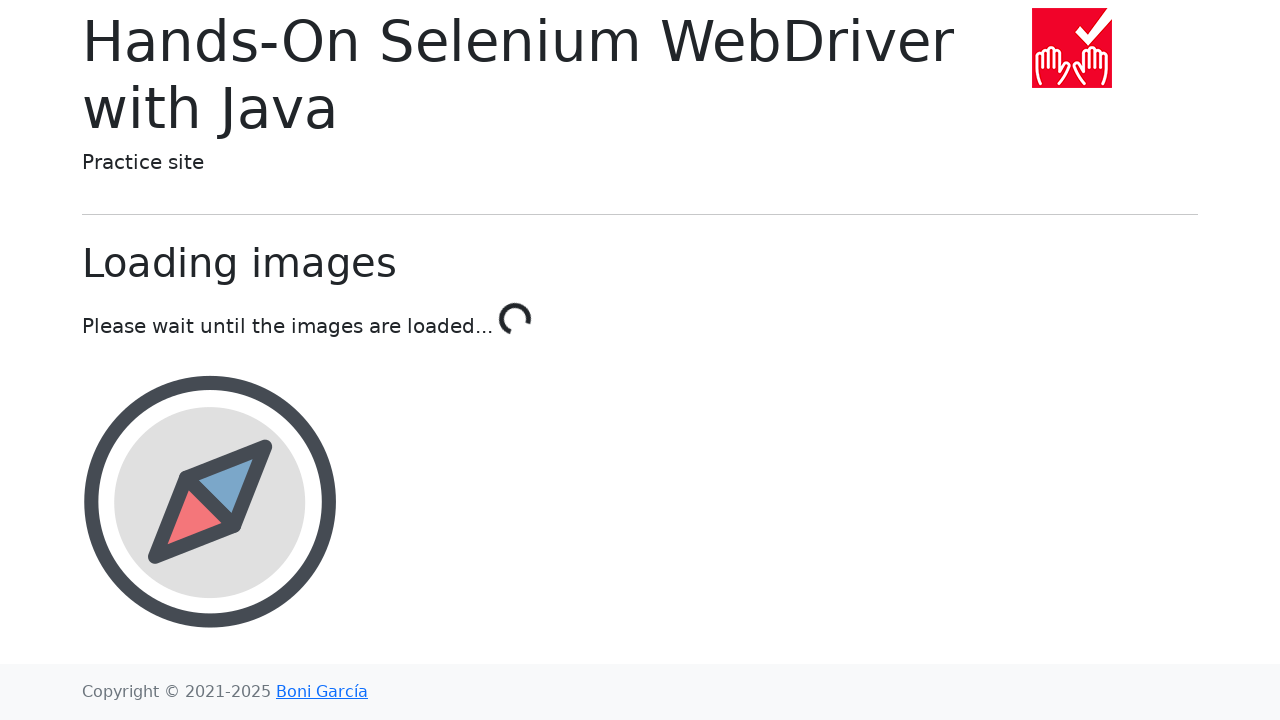

Navigated to loading-images page
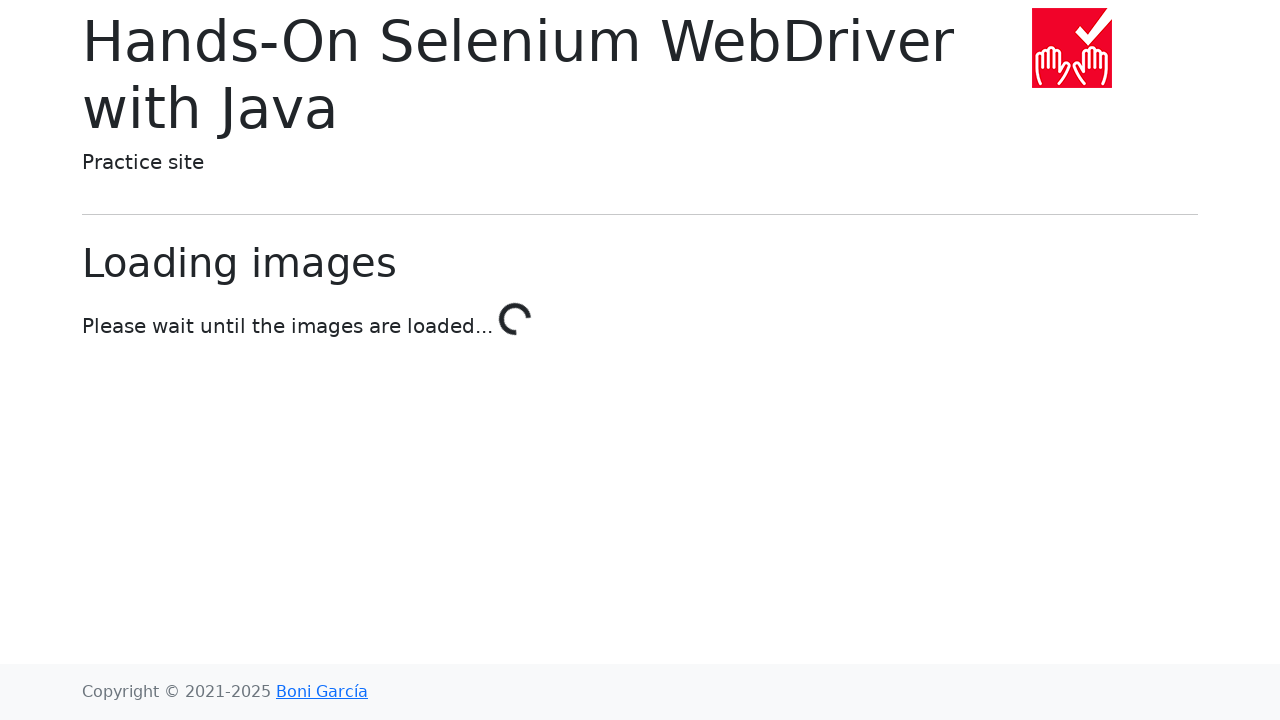

Calendar image element loaded and located
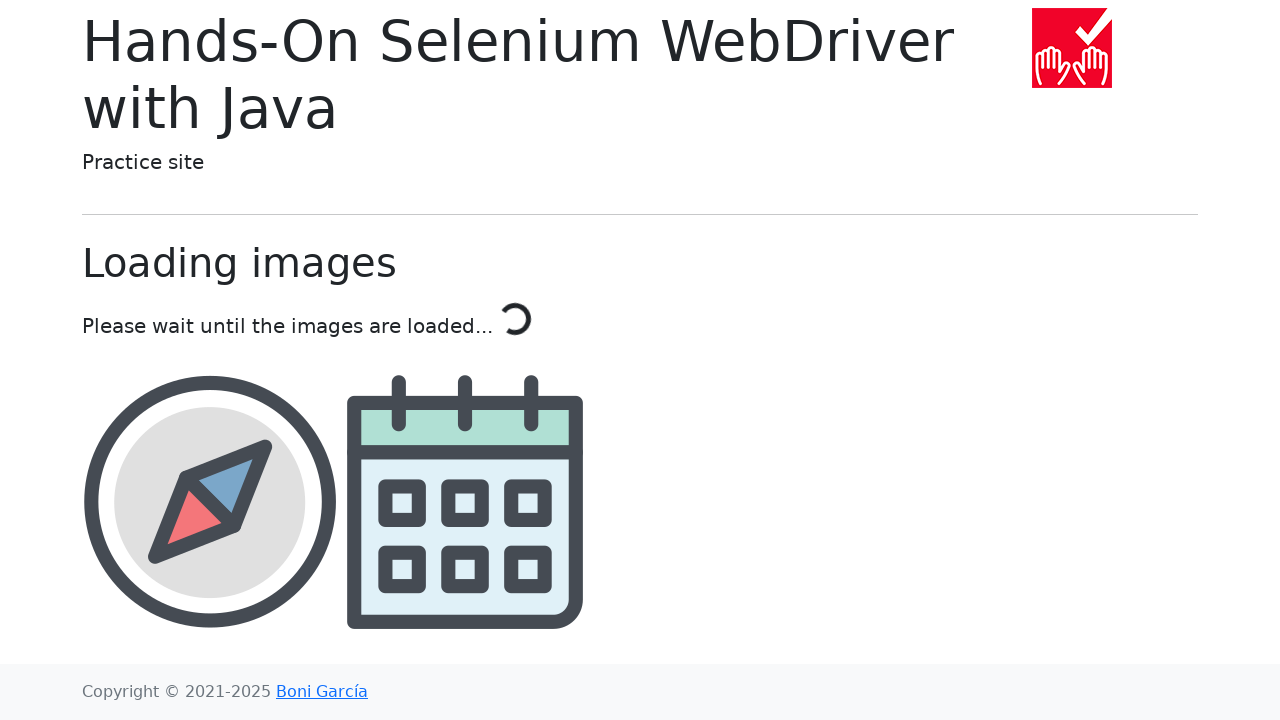

Retrieved calendar image src attribute: img/calendar.png
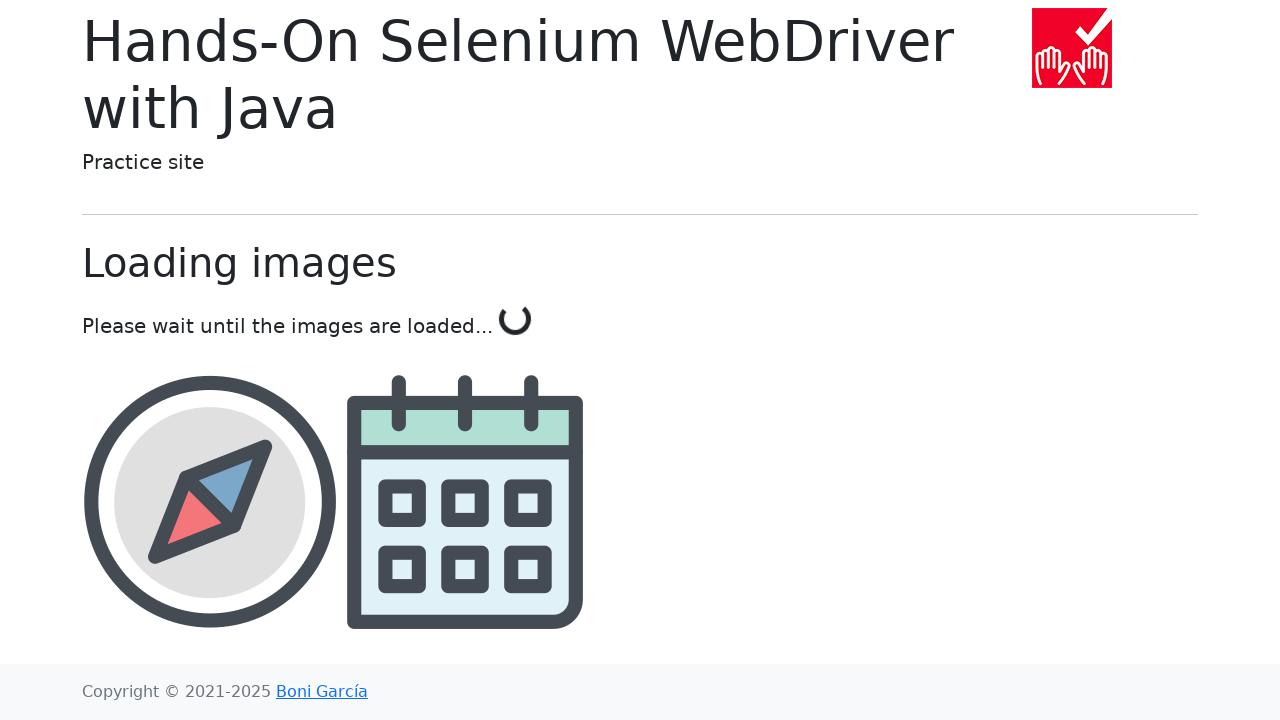

Verified that 'calendar' is present in image source attribute
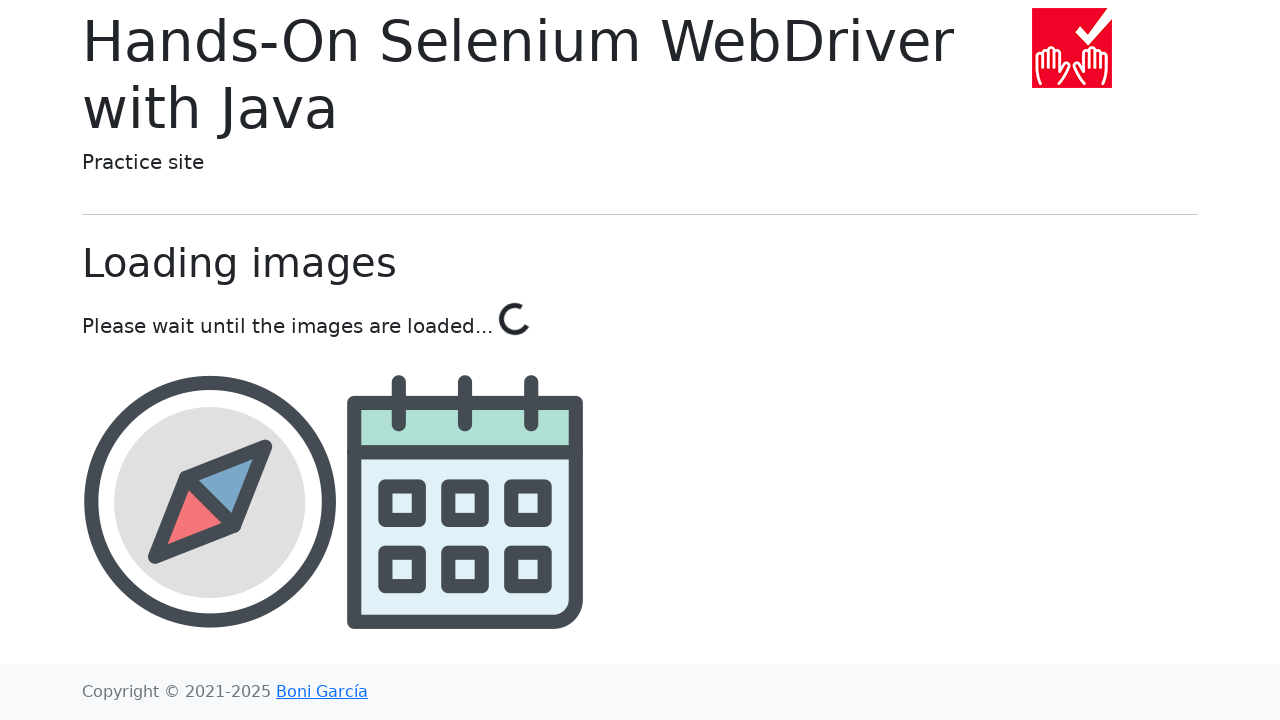

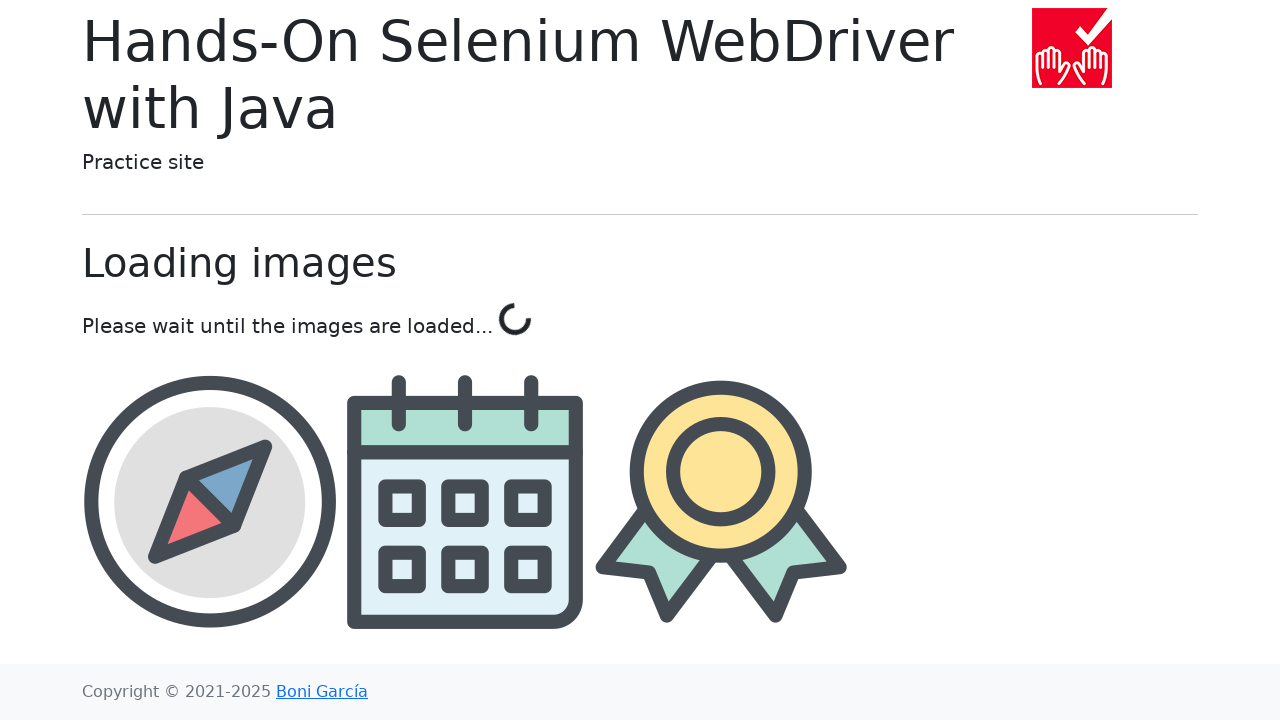